Tests navigation to Browse Languages page and verifies the table headers (Language, Author, Date, Comments, Rate) are displayed correctly

Starting URL: https://www.99-bottles-of-beer.net/

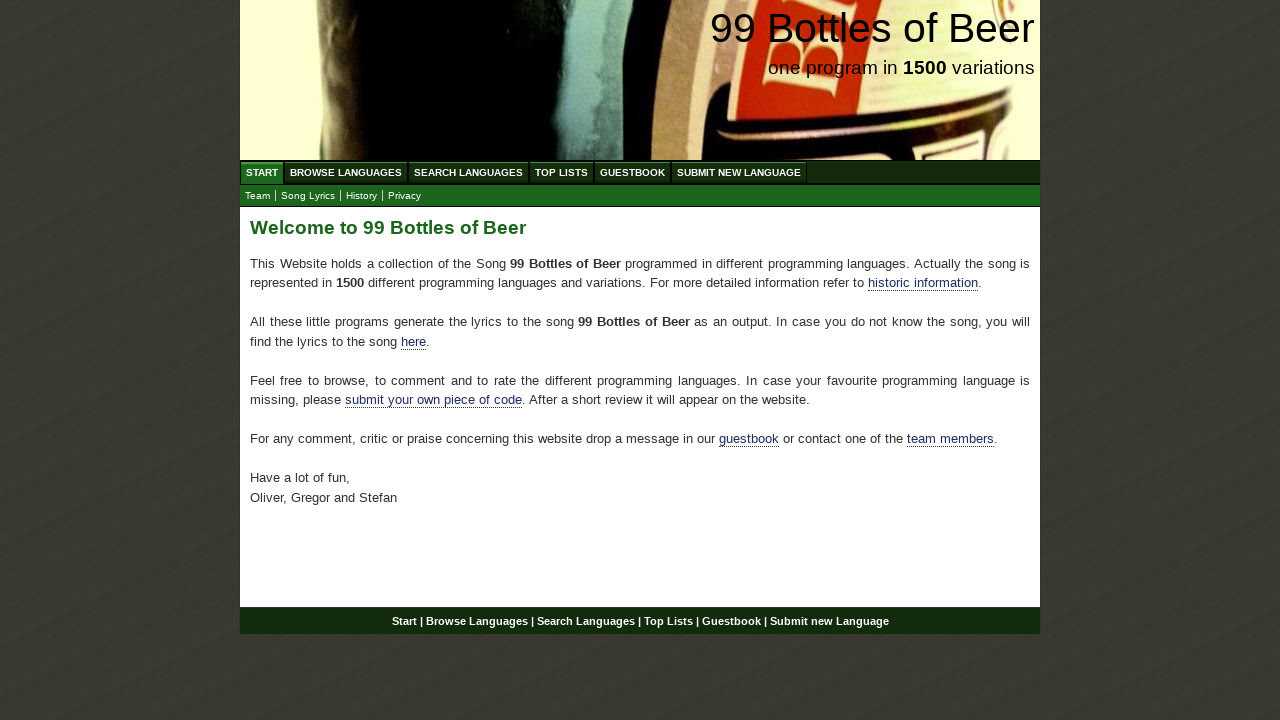

Clicked on Browse Languages menu item at (346, 172) on xpath=//div[@id='navigation']/ul[@id='menu']/li/a[@href='/abc.html']
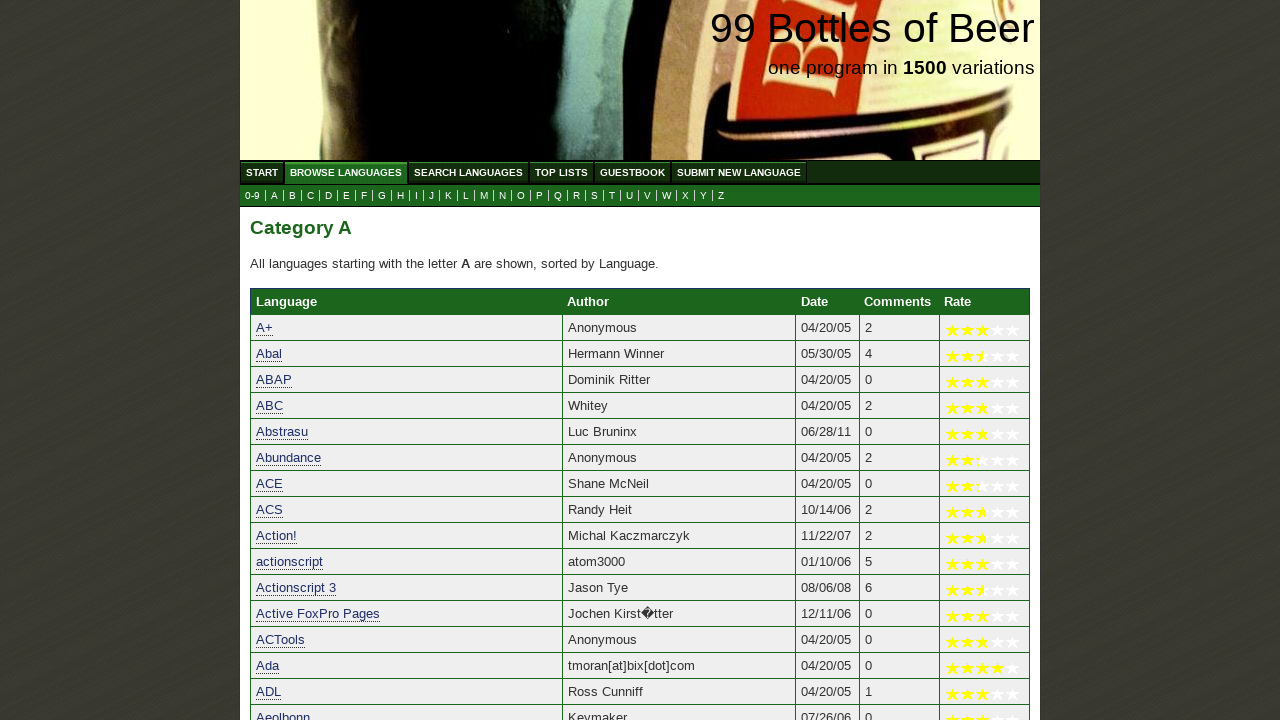

Waited for Language header (40% width) to be present
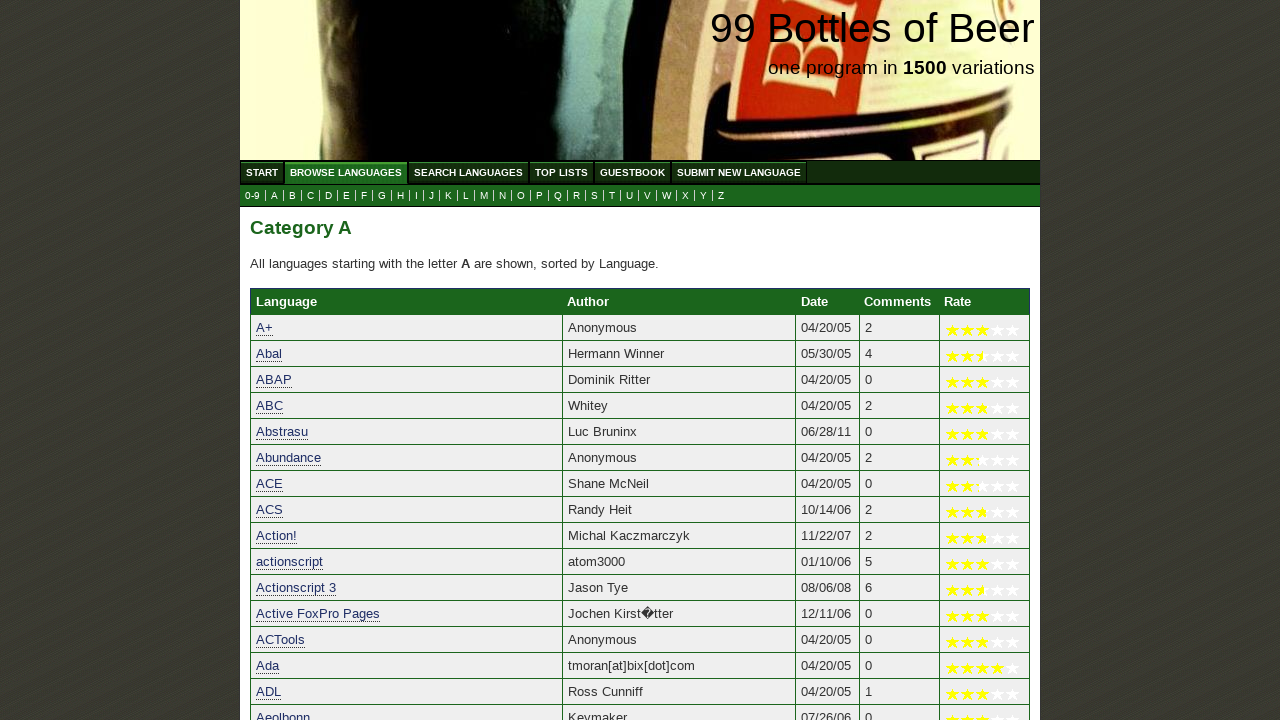

Waited for Author header (30% width) to be present
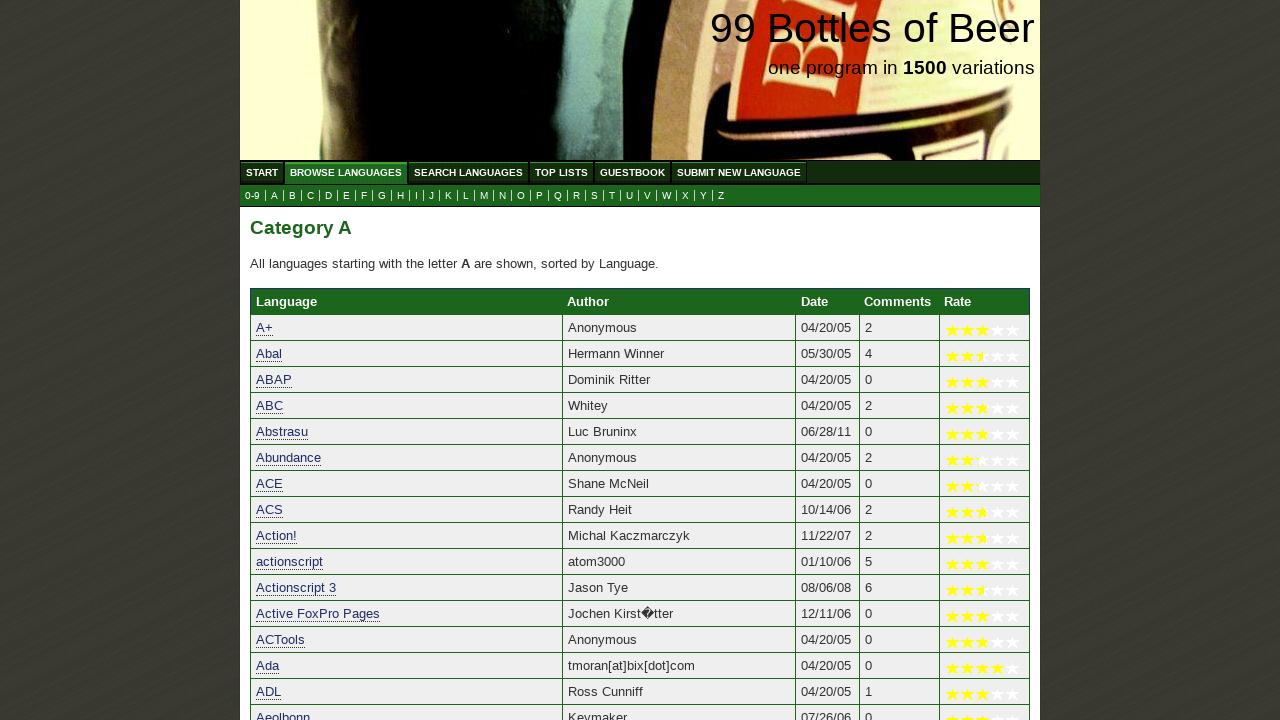

Waited for Date header (3rd column) to be present
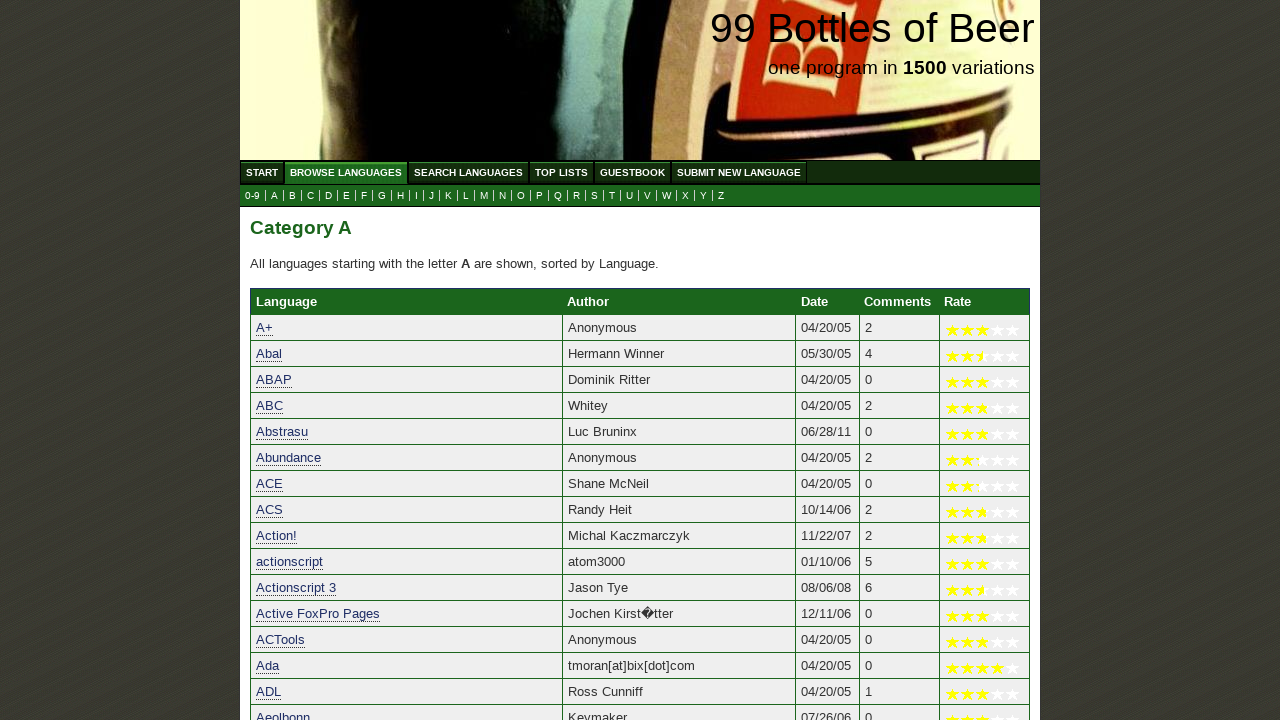

Waited for Comments header (4th column) to be present
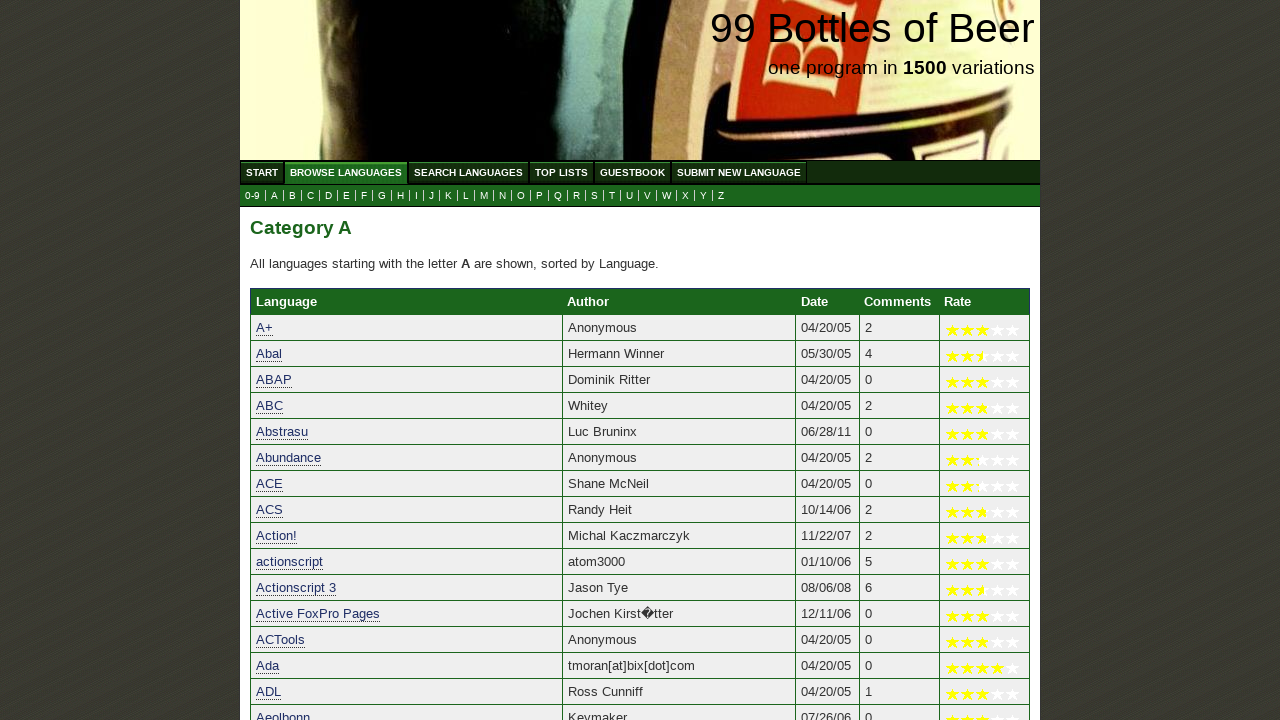

Waited for Rate header (5th column) to be present
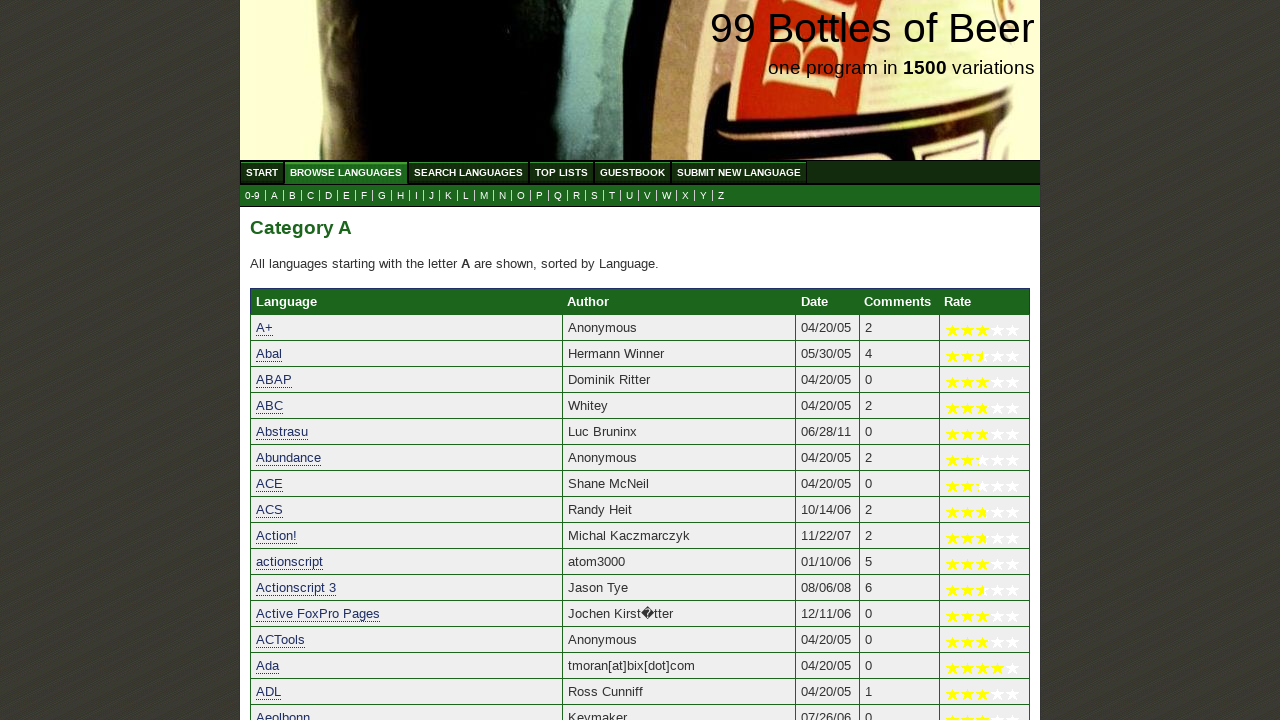

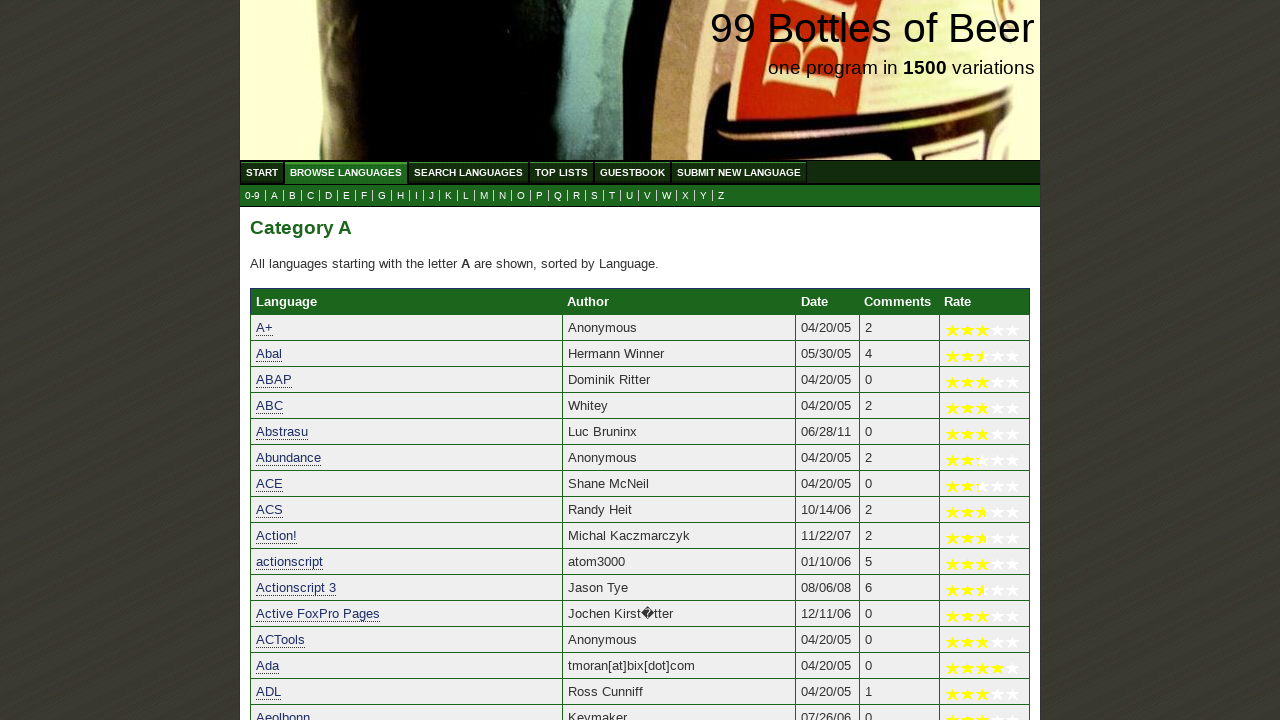